Tests a basic form demo by entering text in an input field and clicking the show message button

Starting URL: https://syntaxprojects.com/basic-first-form-demo.php

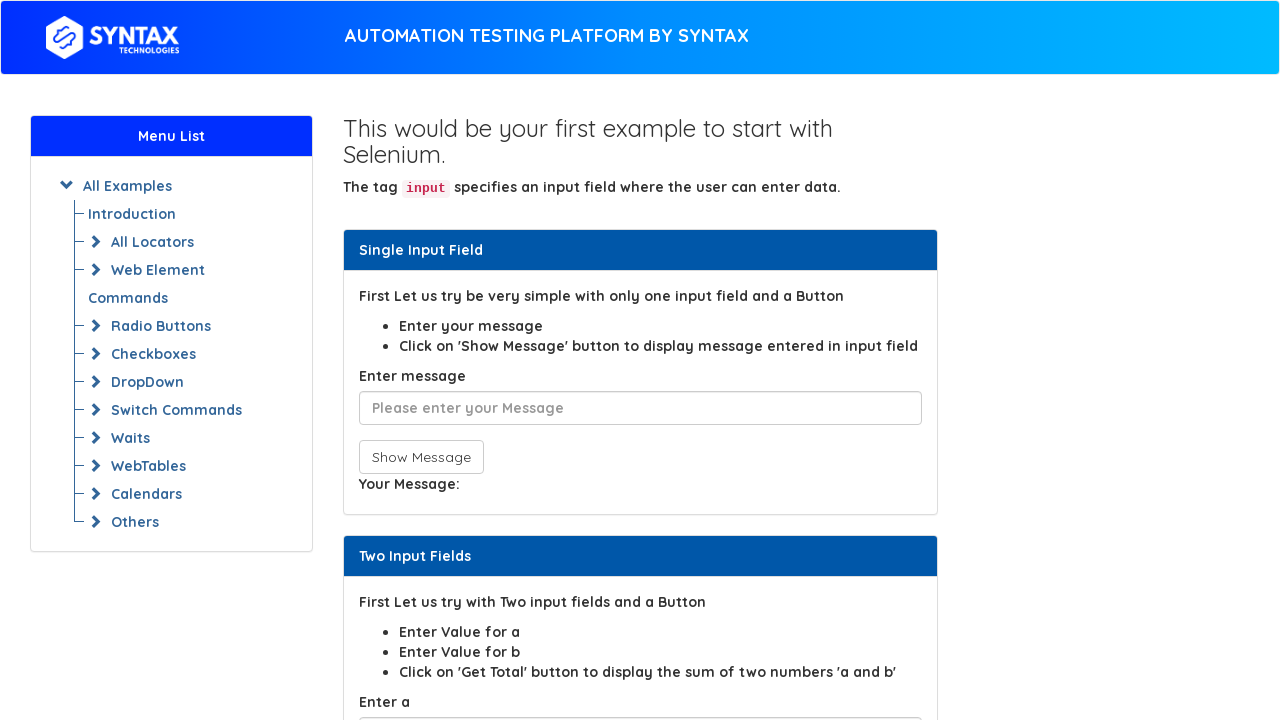

Filled input field with 'abracadbra' on input[placeholder*='Please enter']
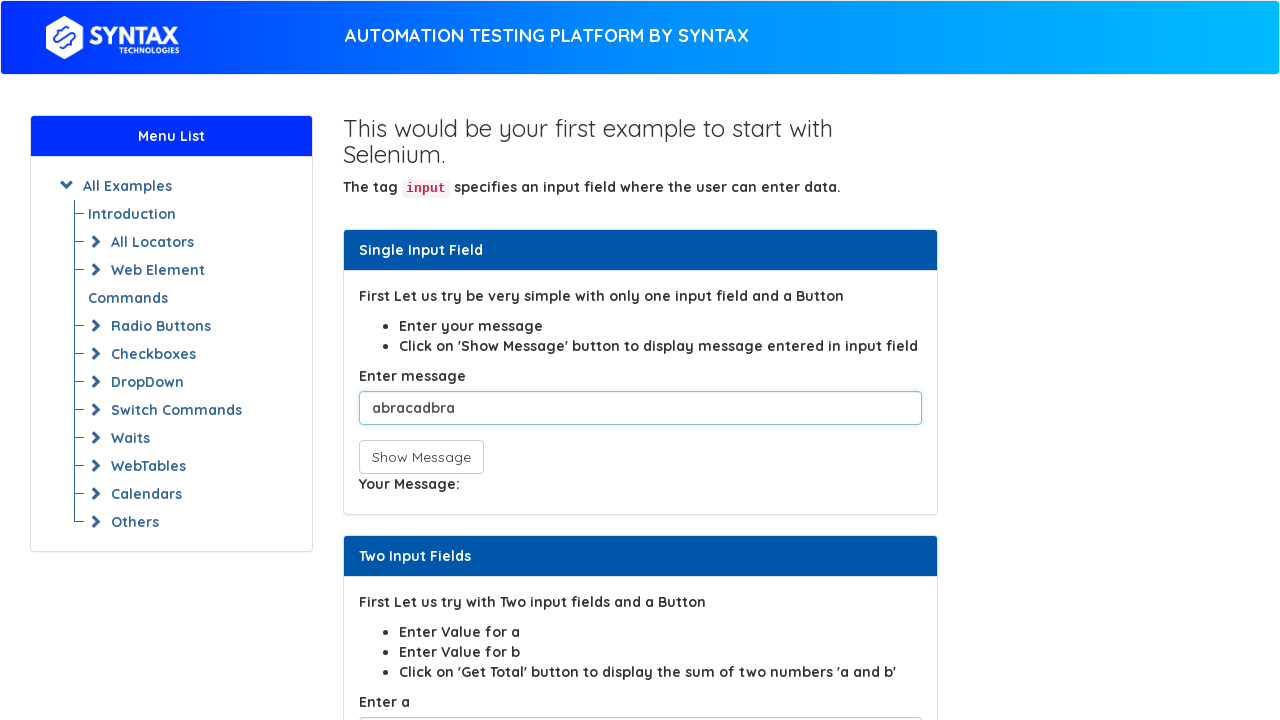

Clicked the show message button at (421, 457) on button[onclick^='showIn']
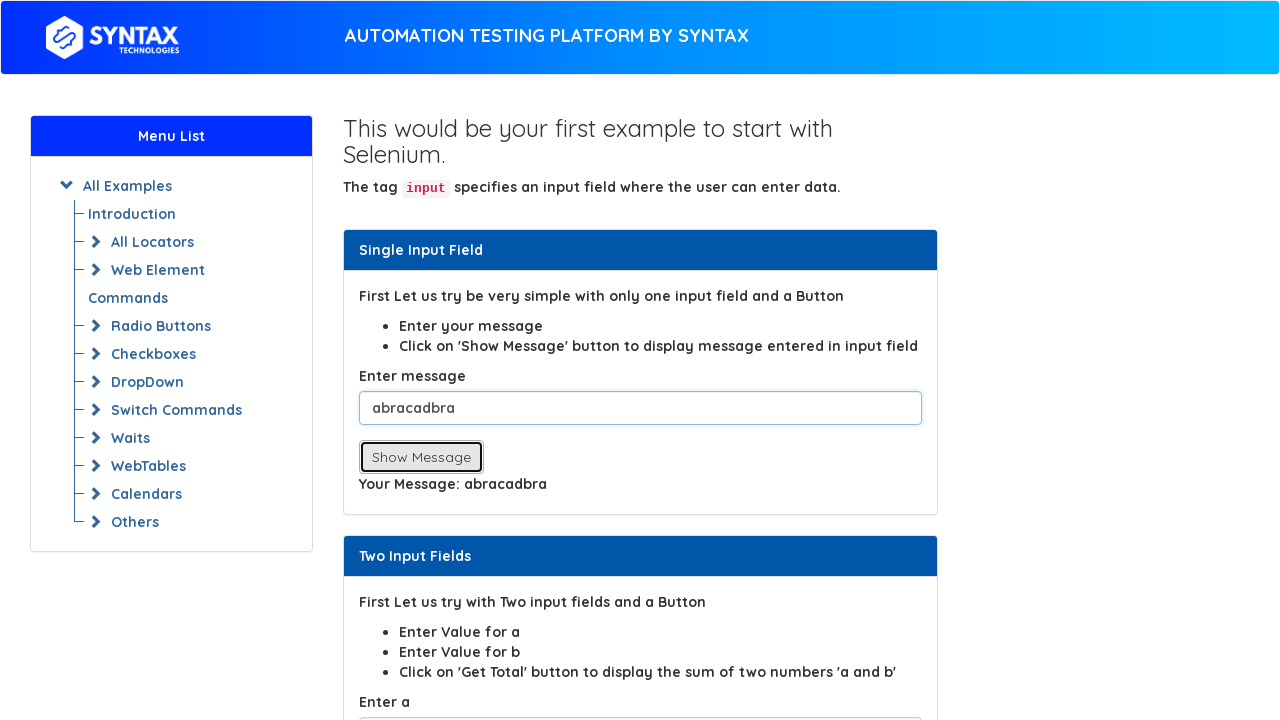

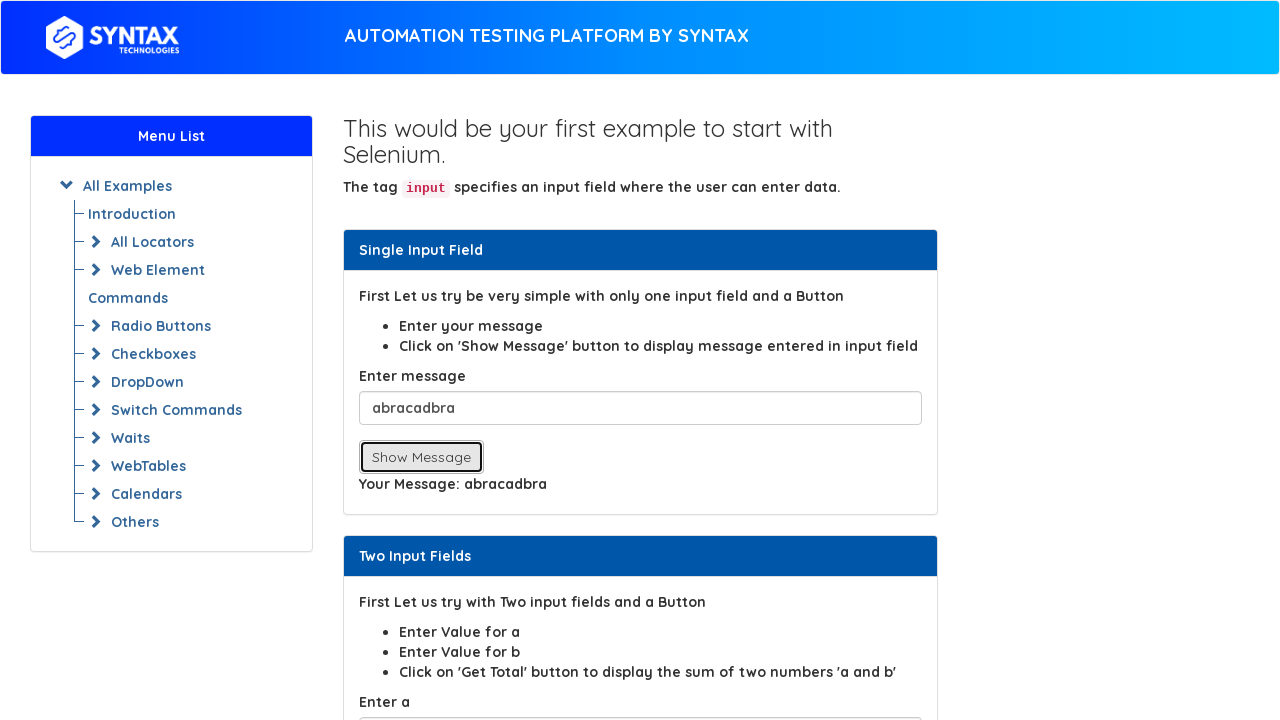